Tests a dynamic pricing page by waiting for a specific price to appear, booking when price reaches $100, then solving a math problem and submitting the answer

Starting URL: http://suninjuly.github.io/explicit_wait2.html

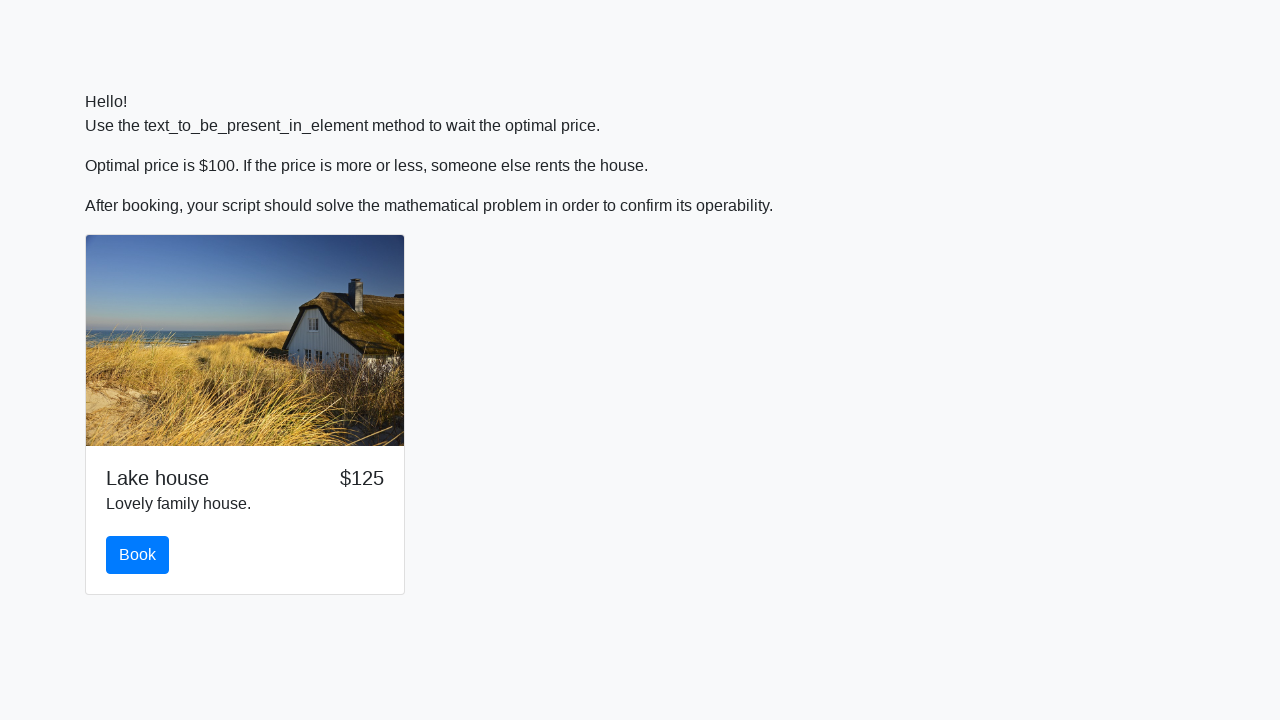

Waited for price to reach $100
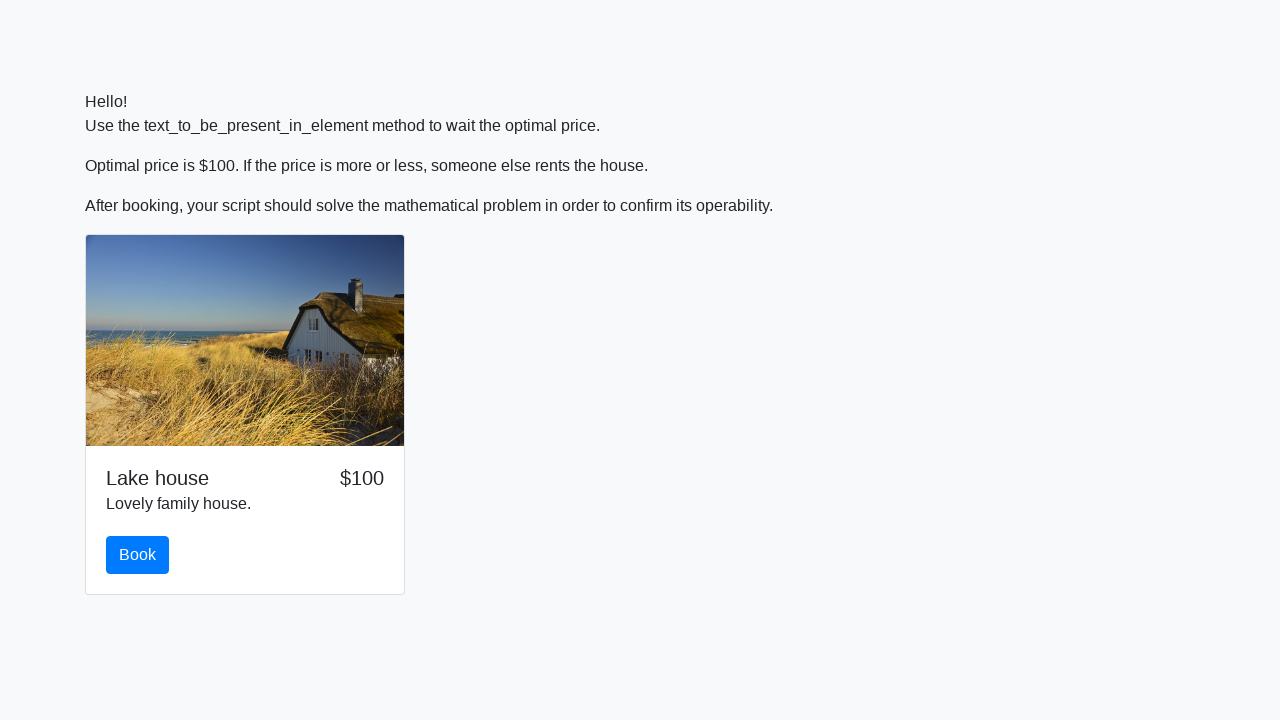

Clicked the book button at (138, 555) on #book
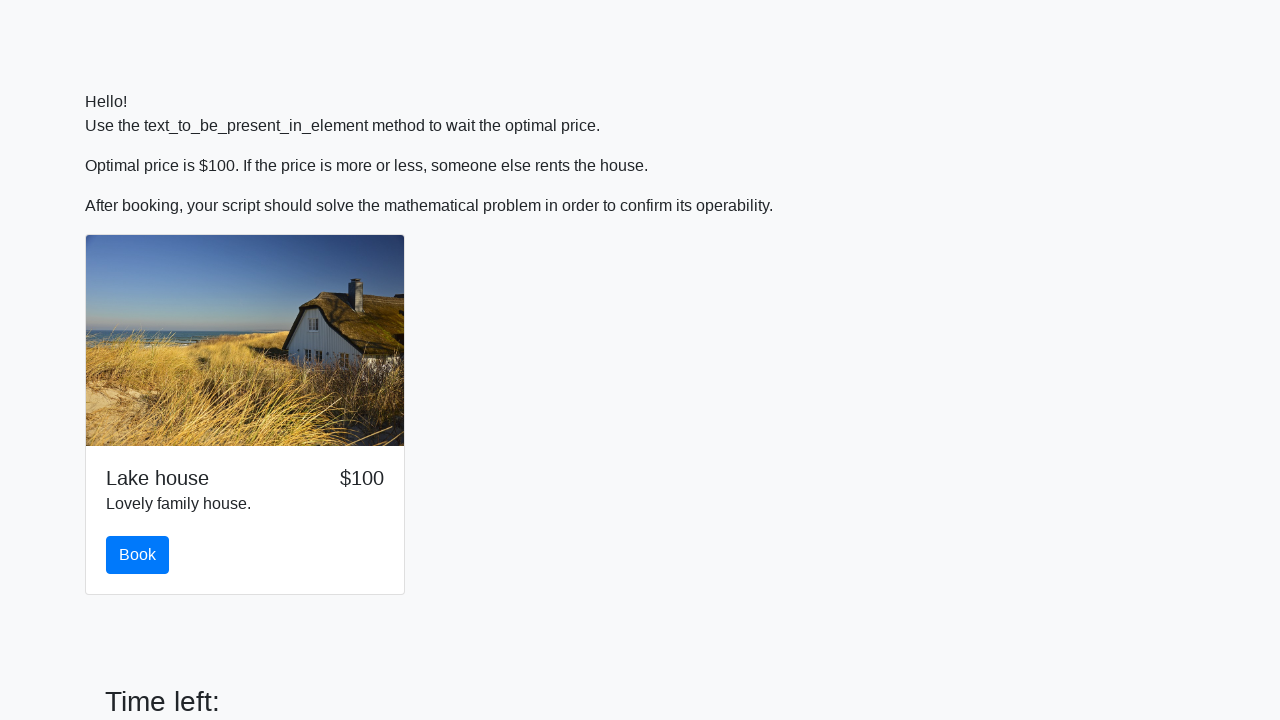

Retrieved input value for calculation: 775
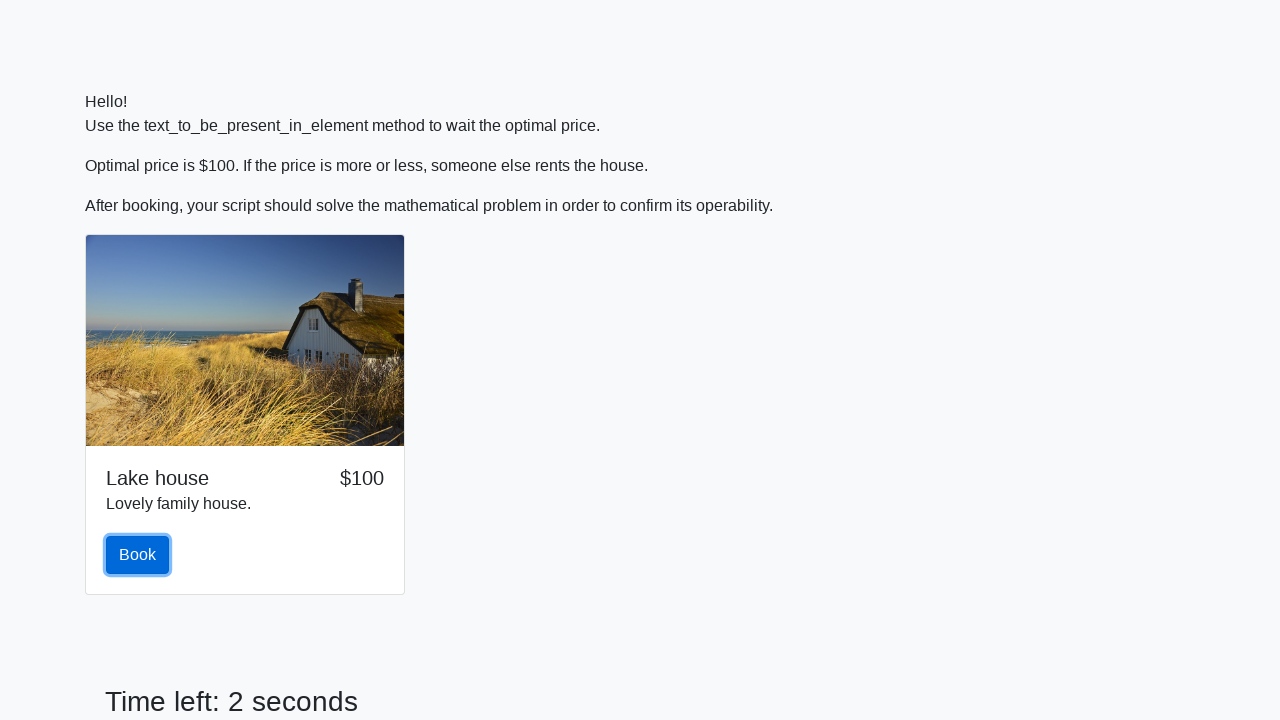

Calculated answer using math formula: 2.2947078710320032
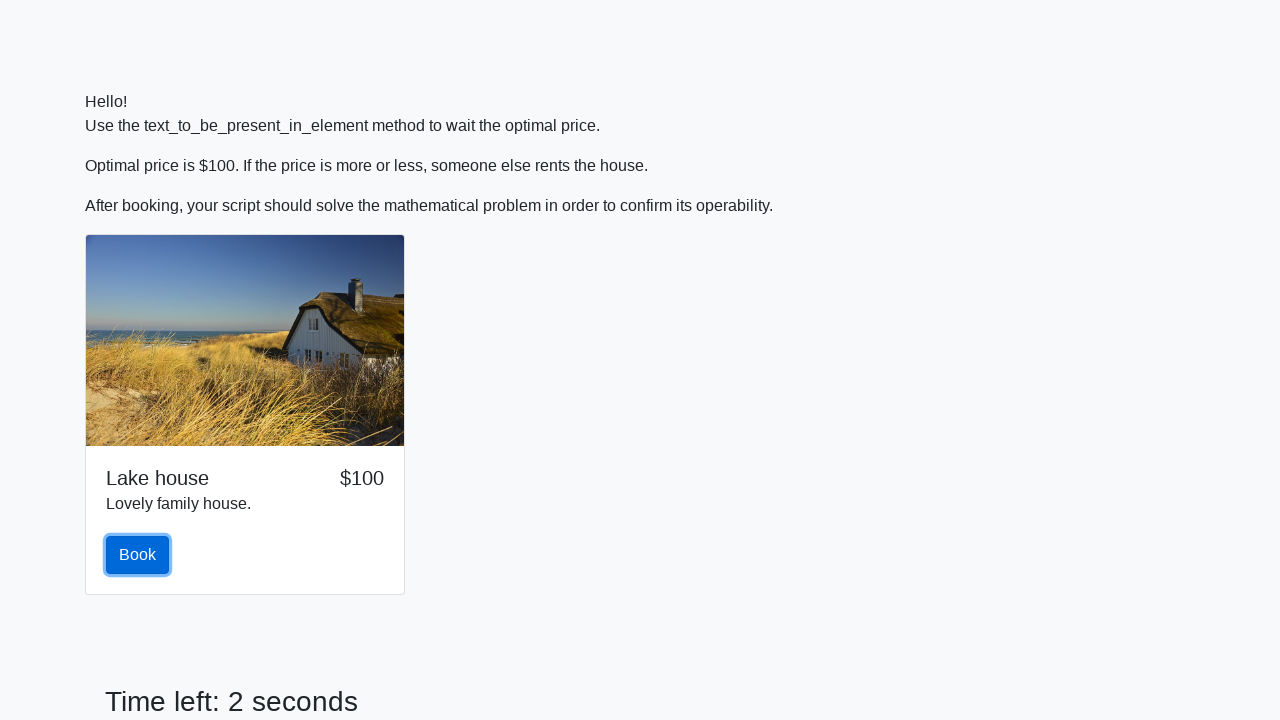

Filled answer field with calculated value on #answer
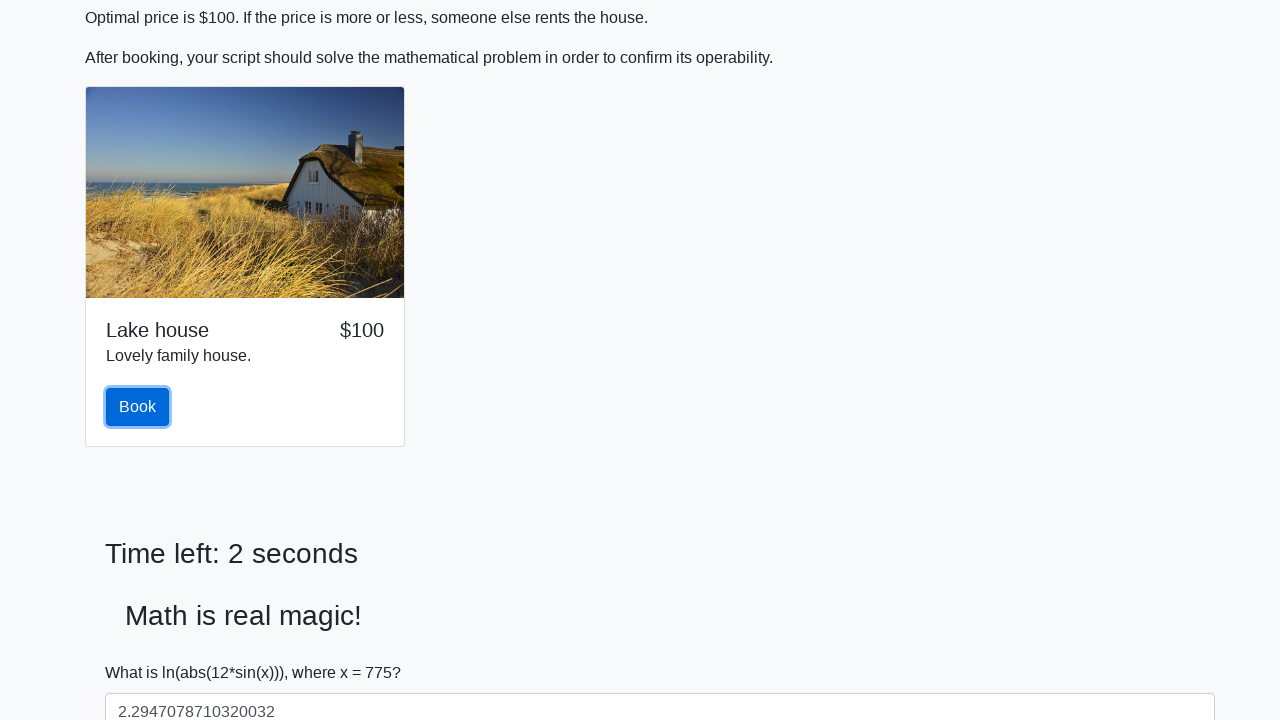

Submitted the form at (143, 651) on button[type='submit']
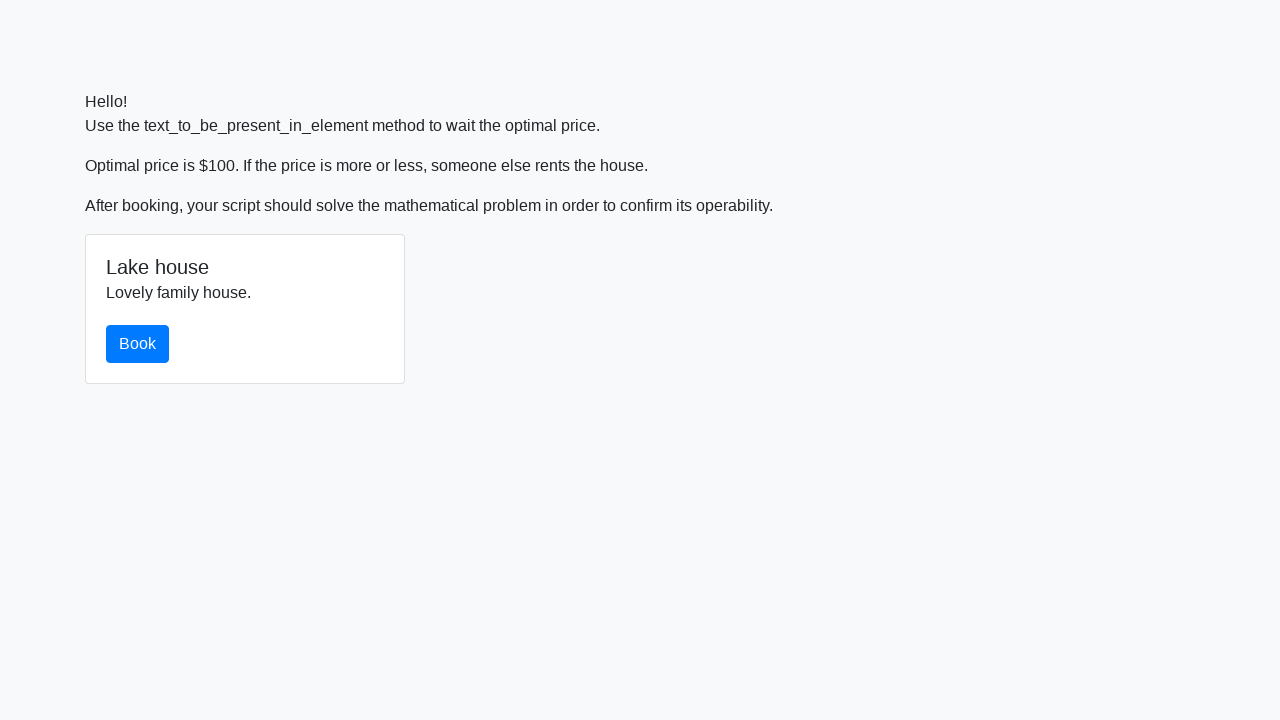

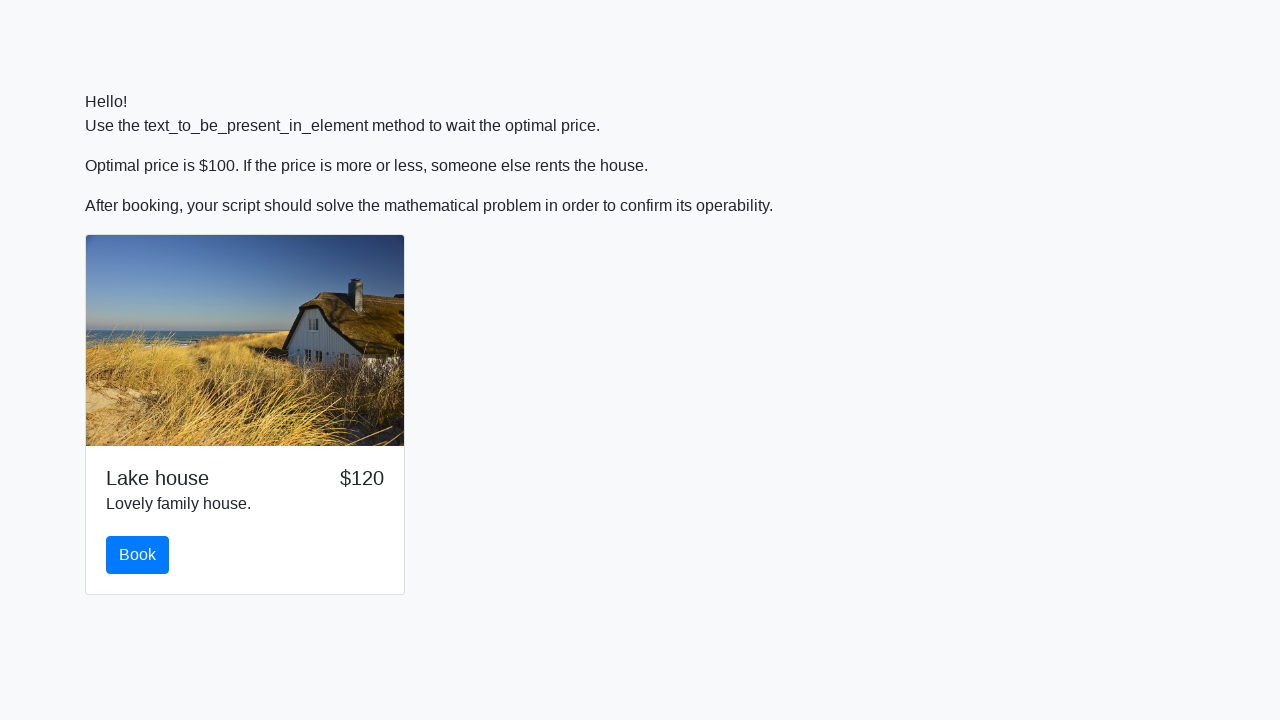